Tests a page with random typos by refreshing until the correct text appears, demonstrating how to handle dynamic content that changes on reload

Starting URL: https://the-internet.herokuapp.com/

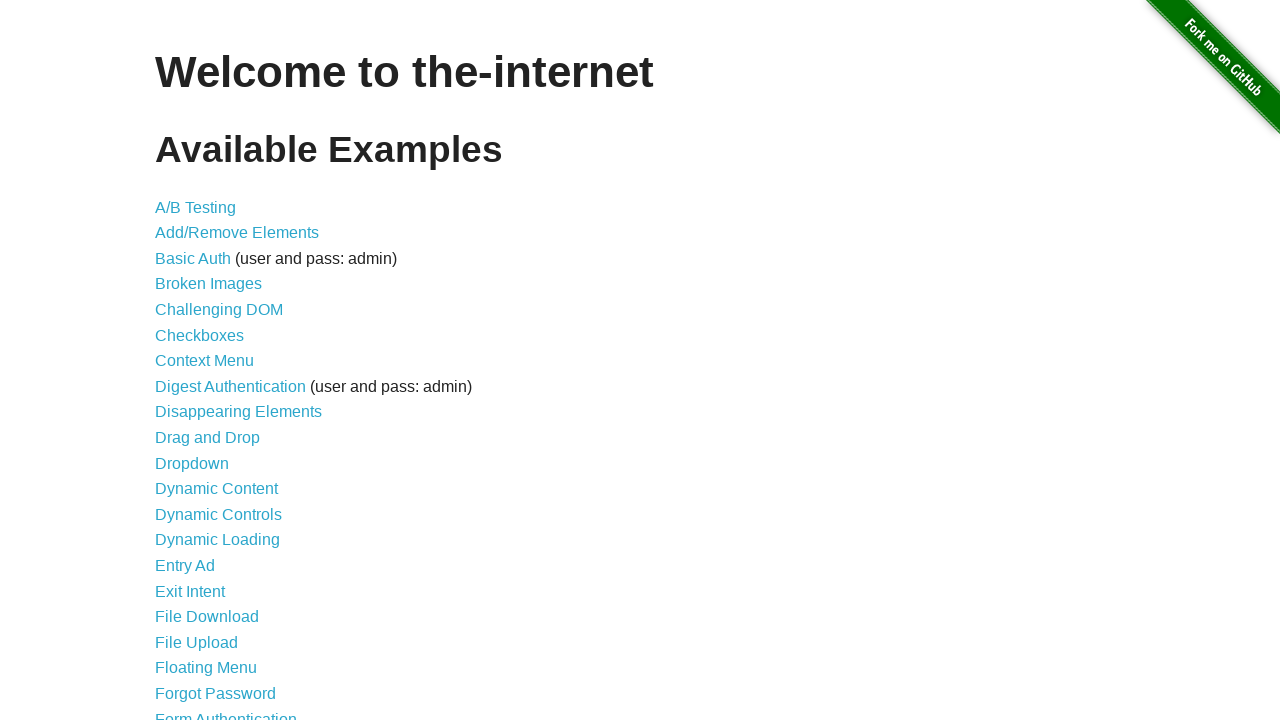

Clicked on the Typos link at (176, 625) on text=Typos
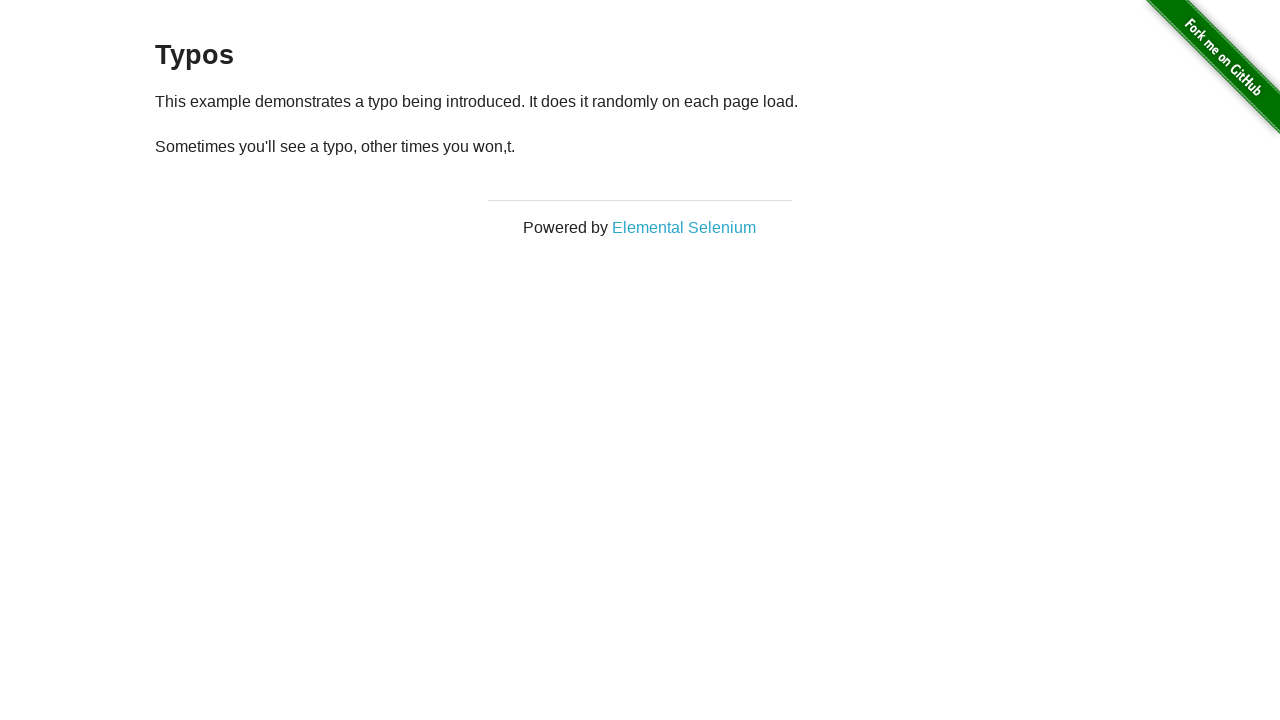

Typos page content loaded
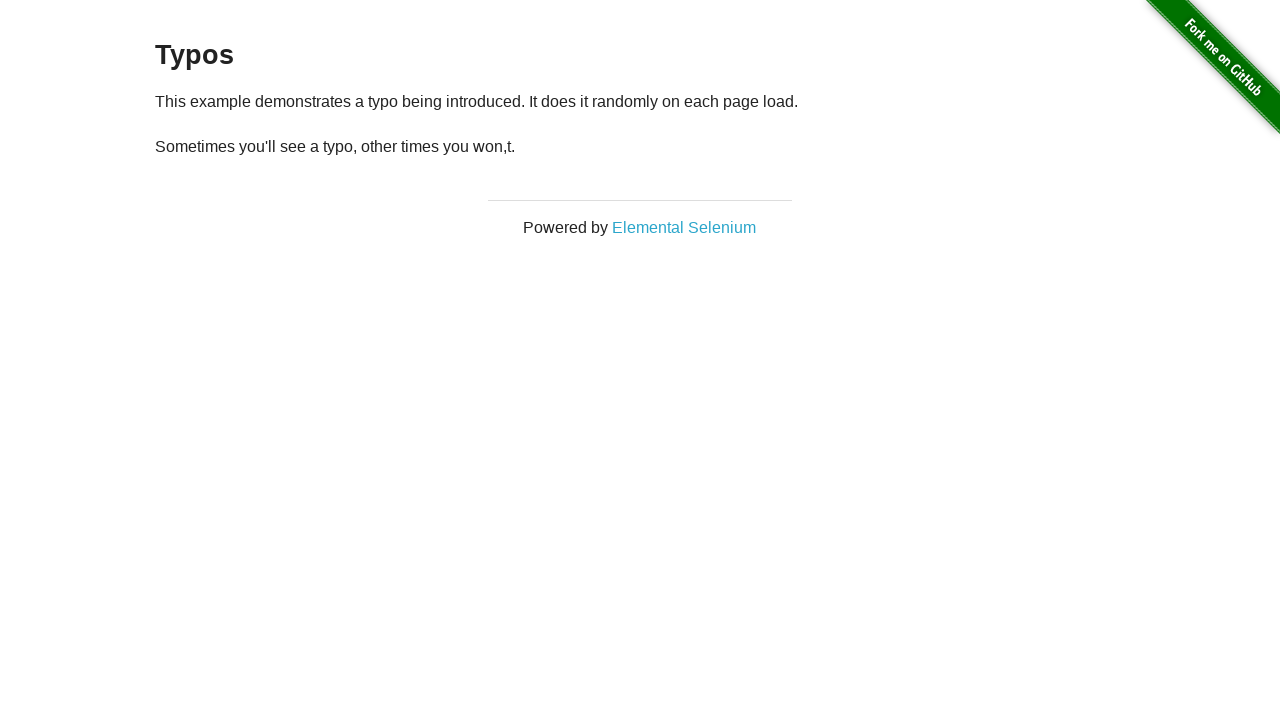

Retrieved paragraph text: '
  Sometimes you'll see a typo, other times you won,t.
'
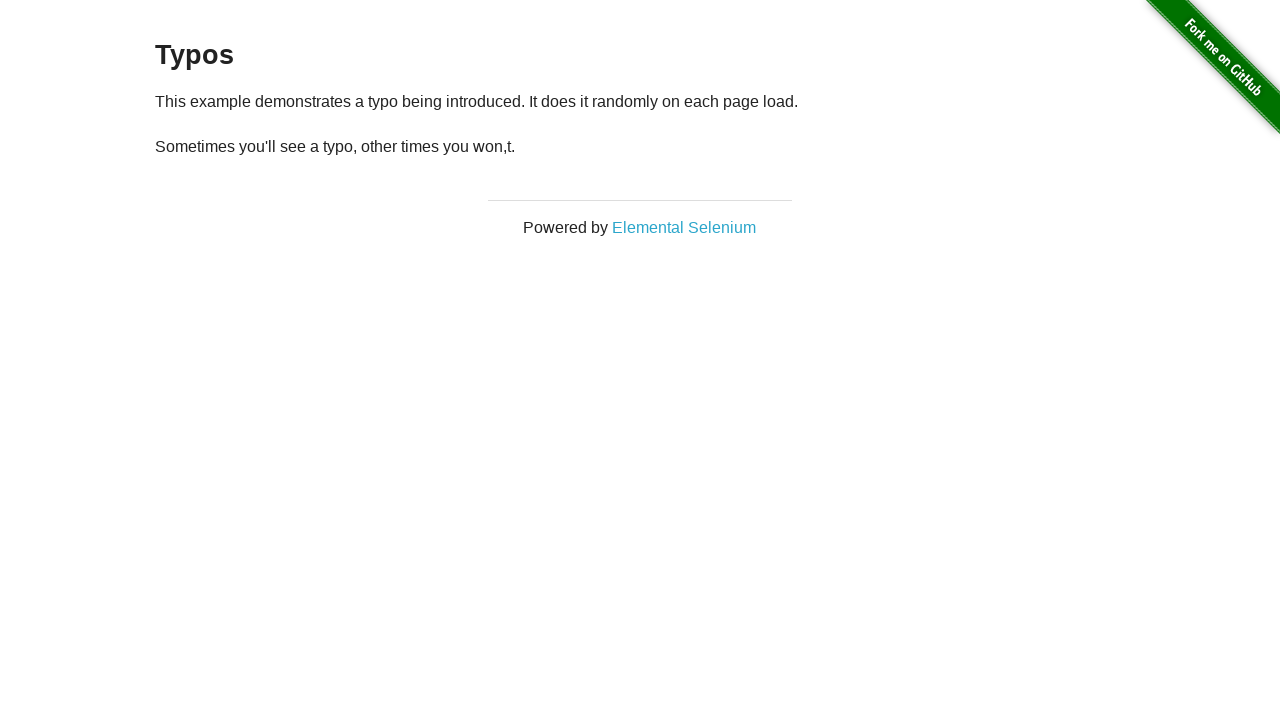

Reloaded page to check for typos again
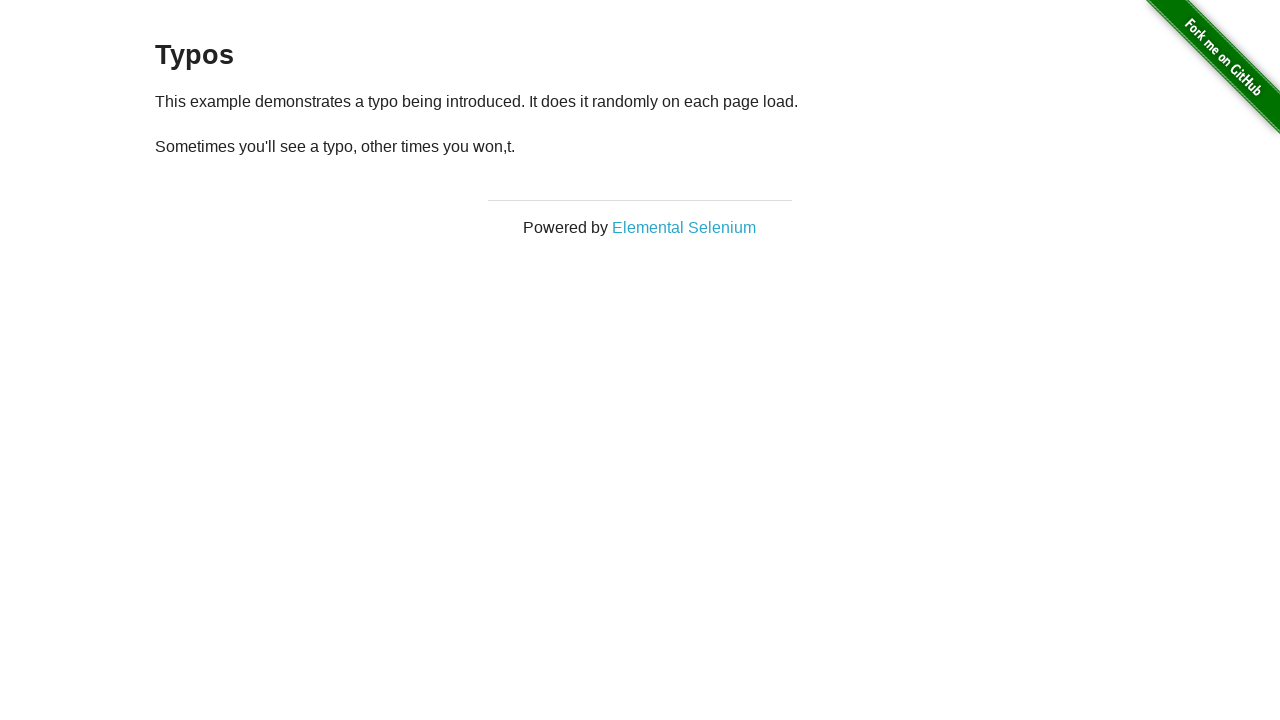

Waited for paragraph to load after page reload
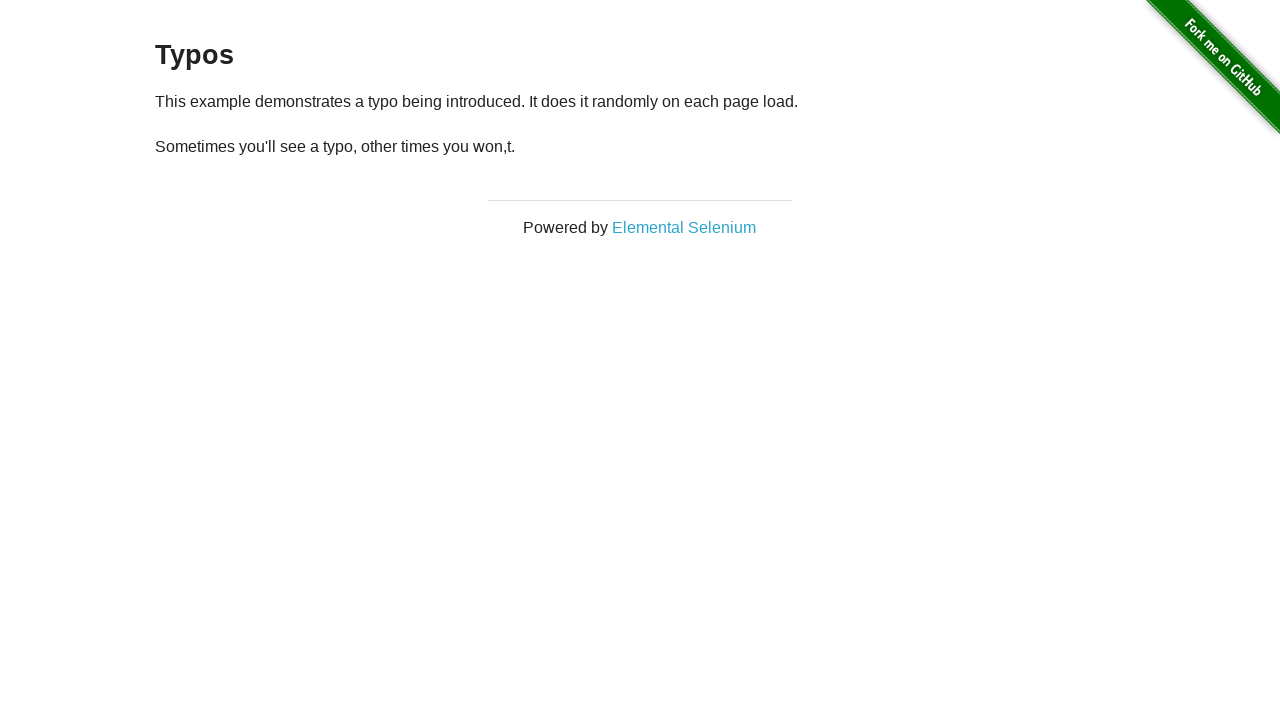

Retrieved paragraph text: '
  Sometimes you'll see a typo, other times you won,t.
'
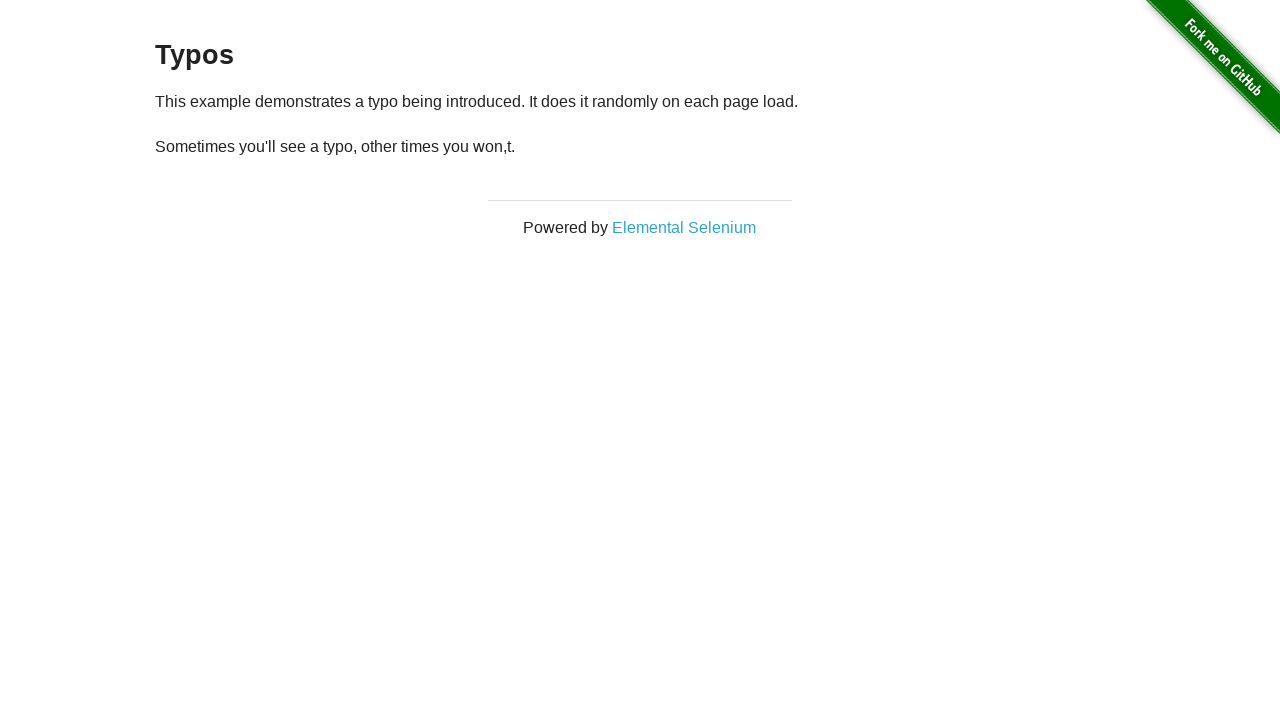

Reloaded page to check for typos again
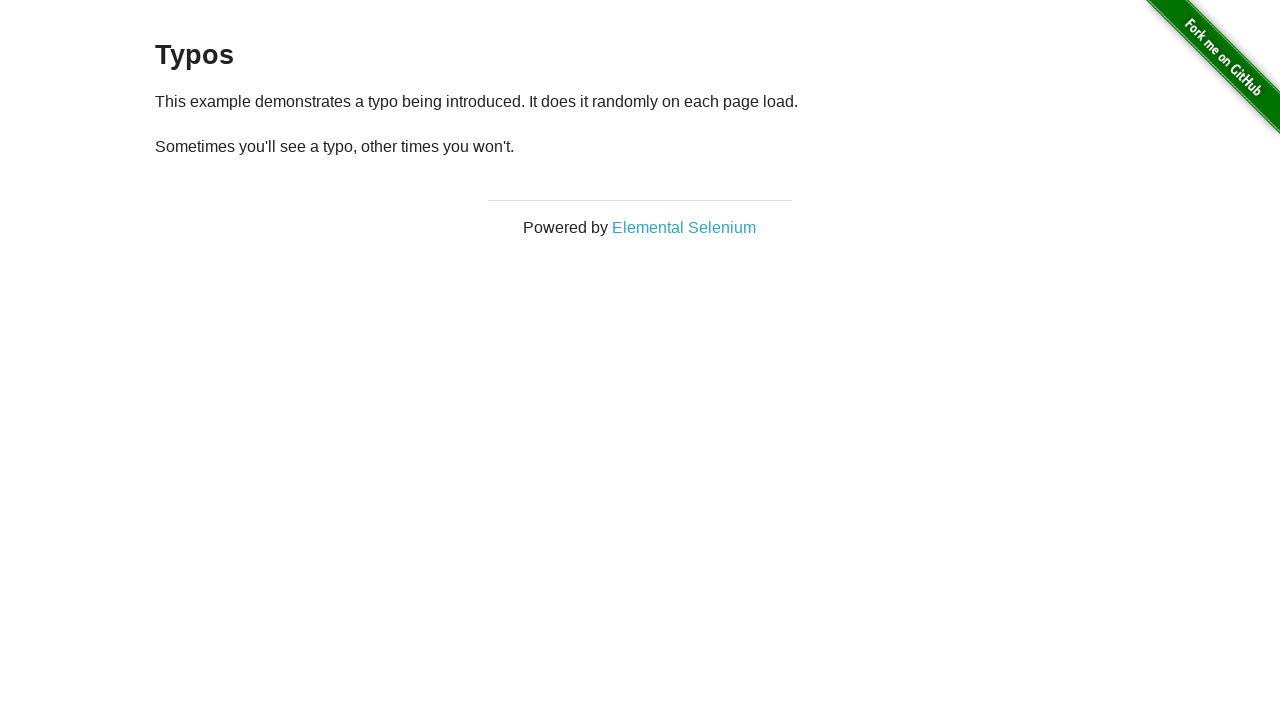

Waited for paragraph to load after page reload
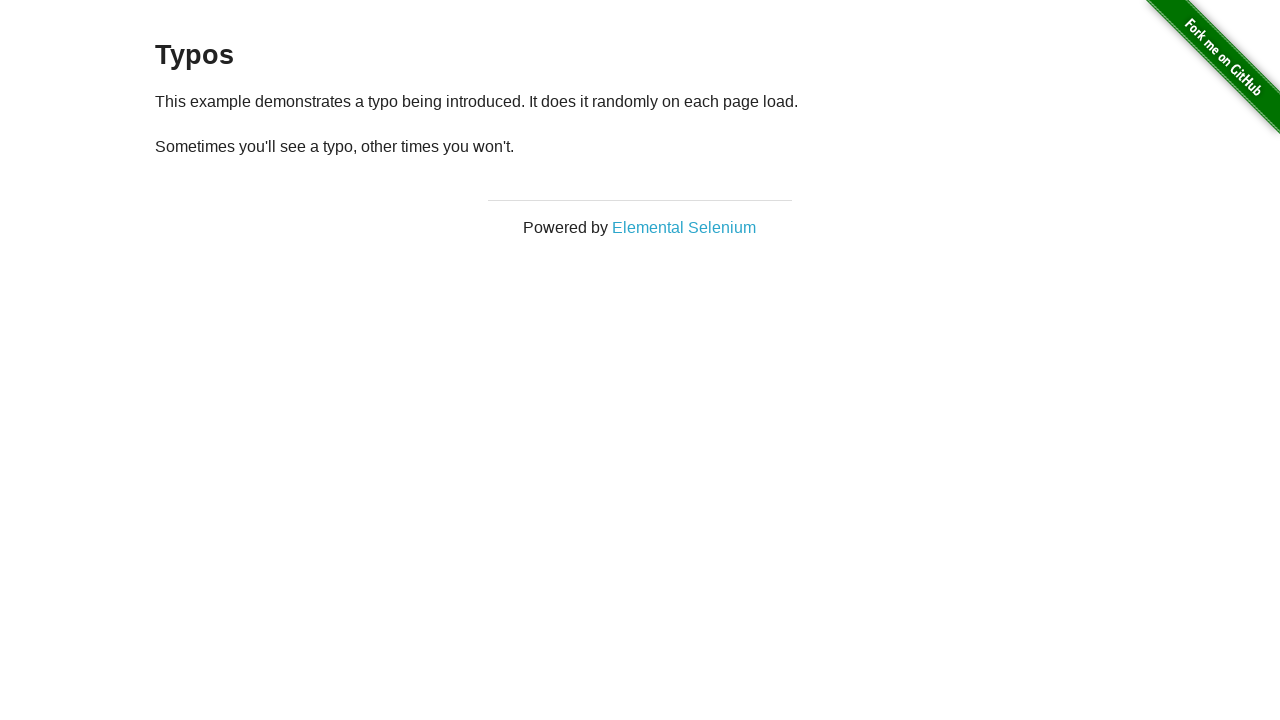

Retrieved paragraph text: '
  Sometimes you'll see a typo, other times you won't.
'
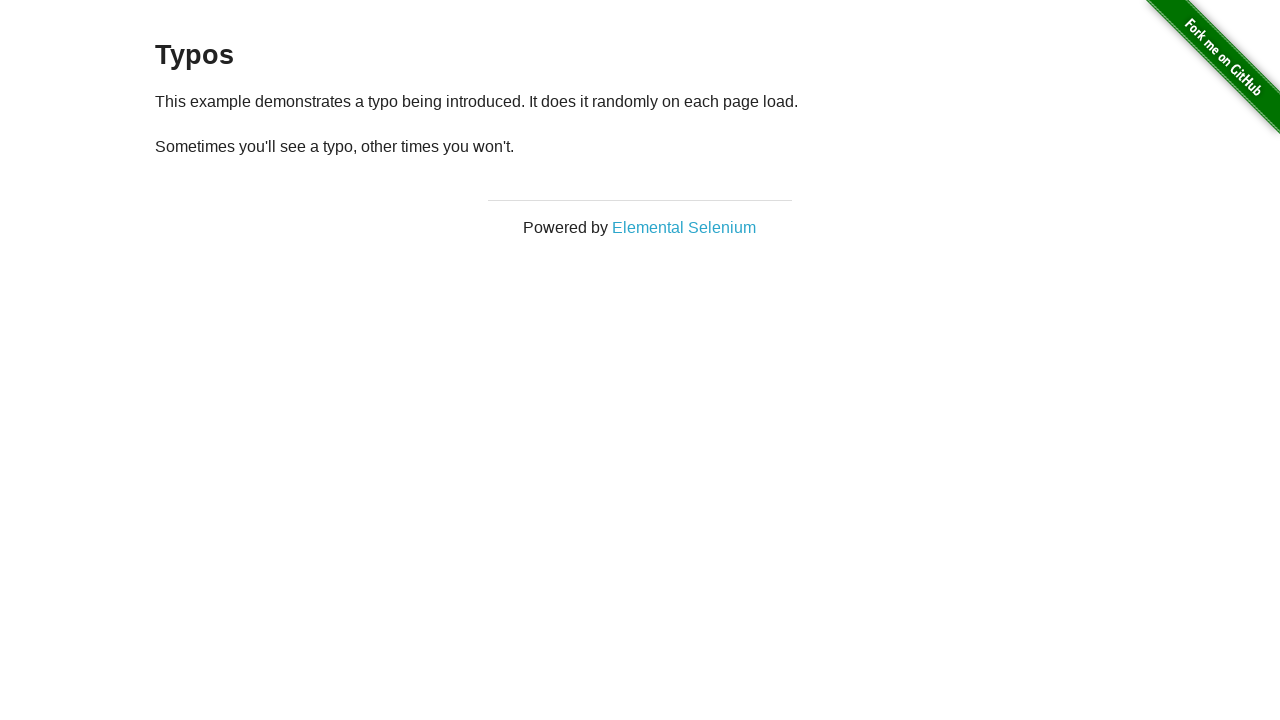

Reloaded page to check for typos again
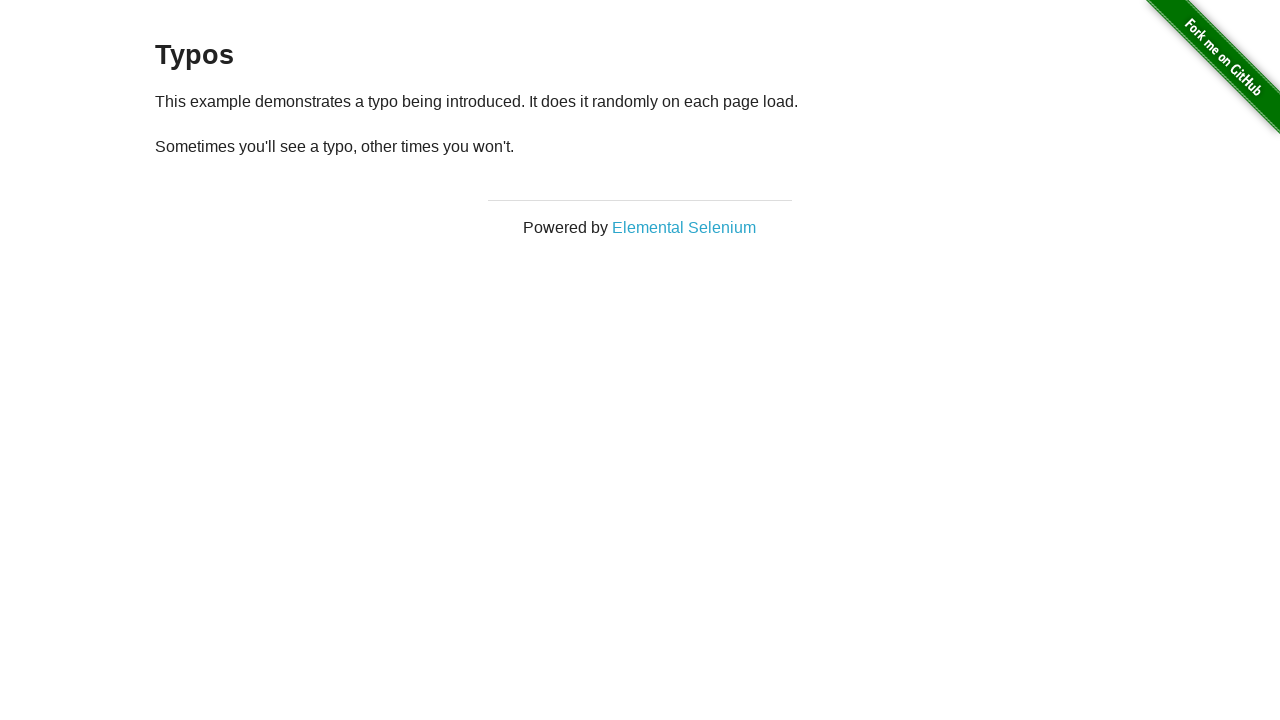

Waited for paragraph to load after page reload
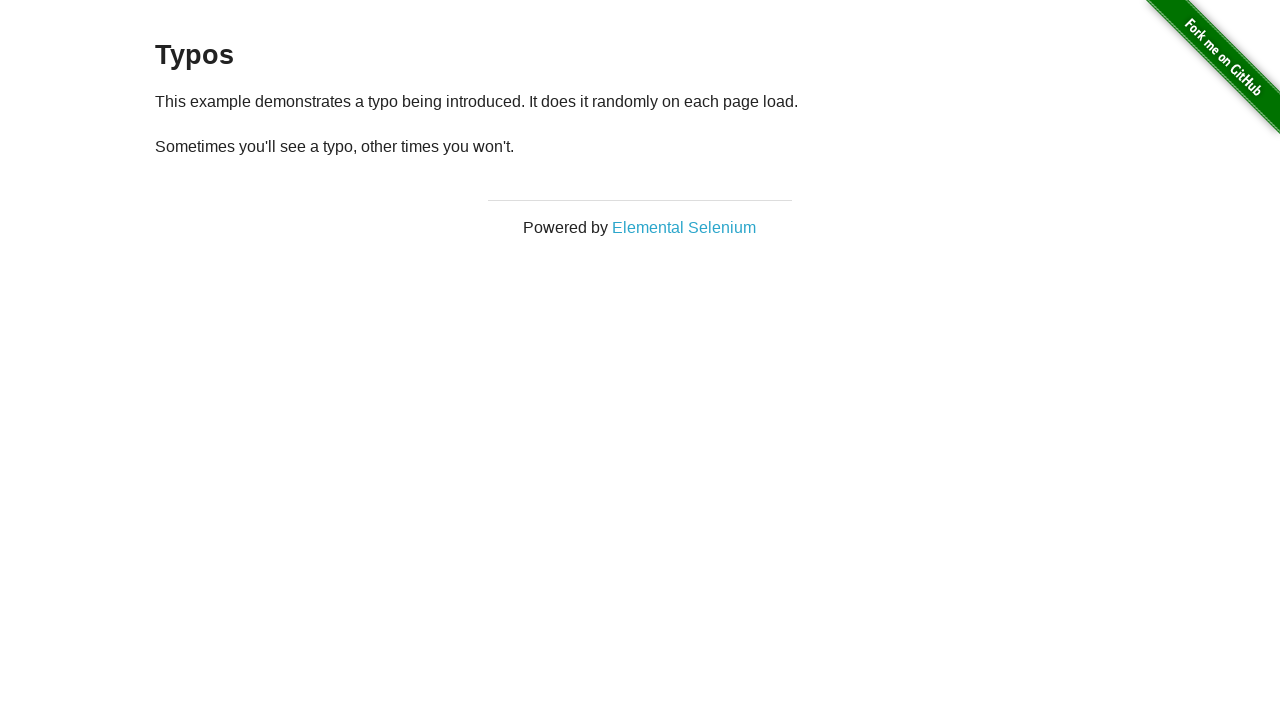

Retrieved paragraph text: '
  Sometimes you'll see a typo, other times you won't.
'
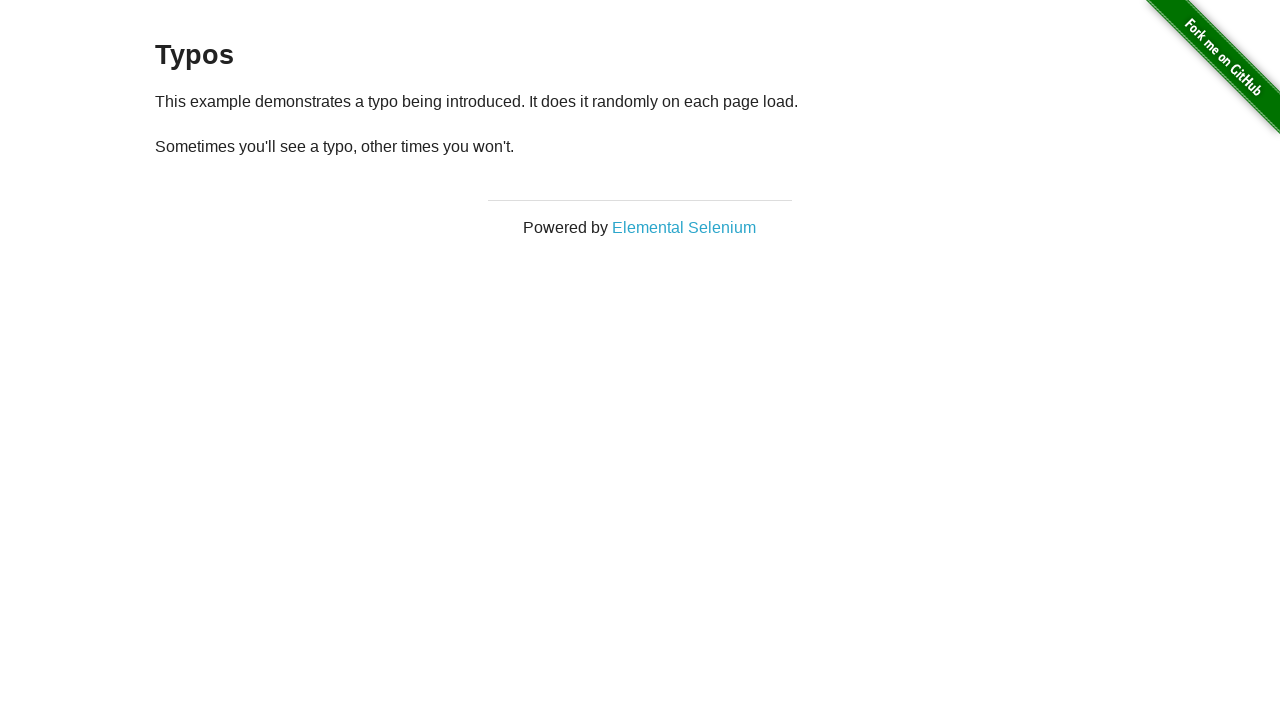

Reloaded page to check for typos again
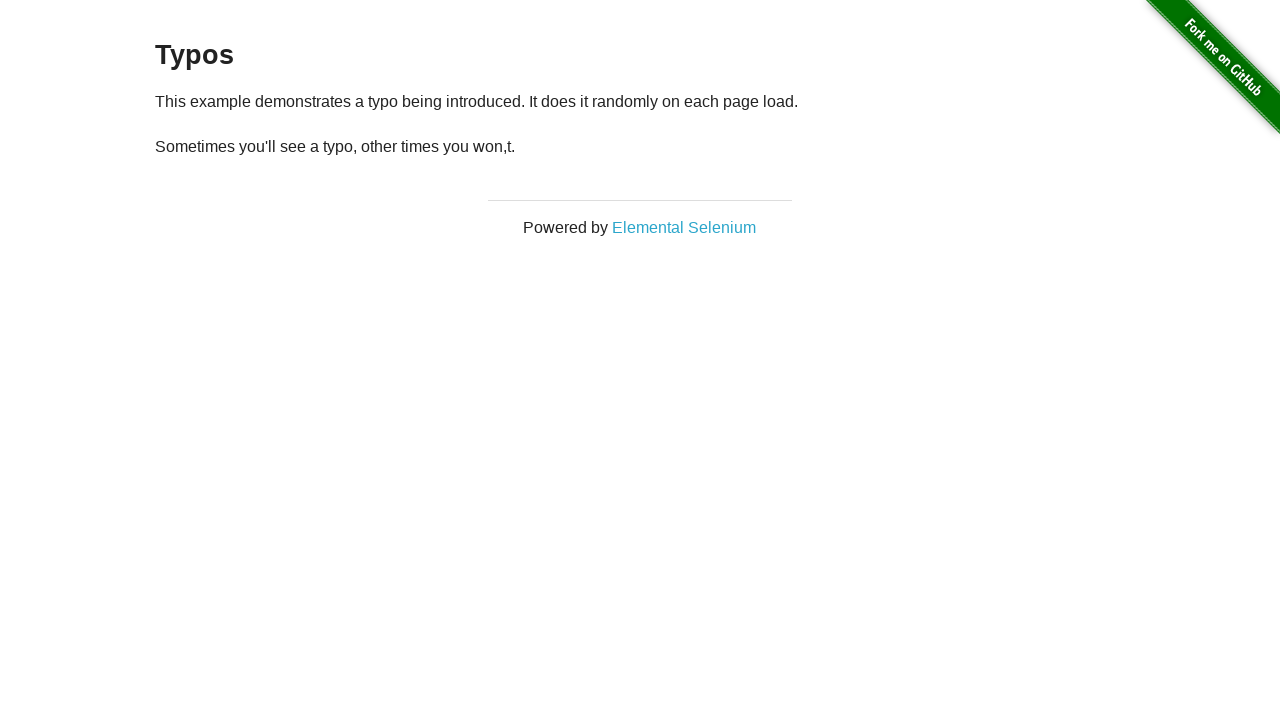

Waited for paragraph to load after page reload
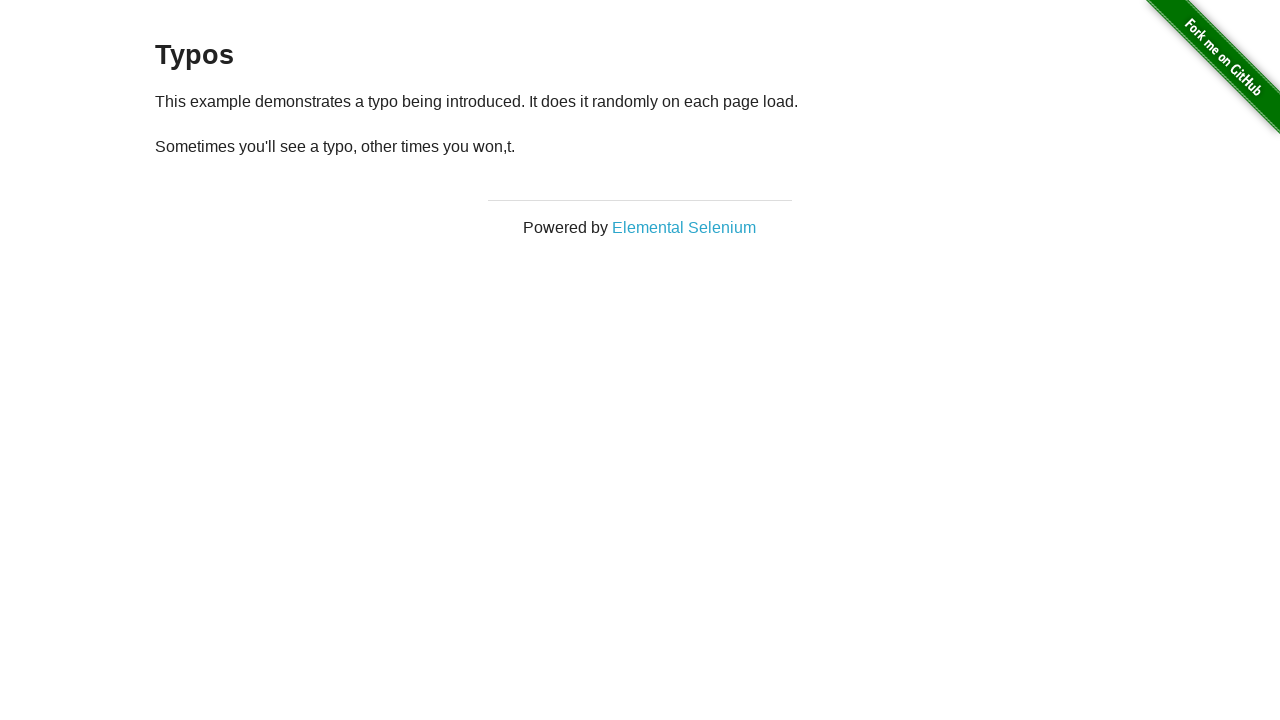

Retrieved paragraph text: '
  Sometimes you'll see a typo, other times you won,t.
'
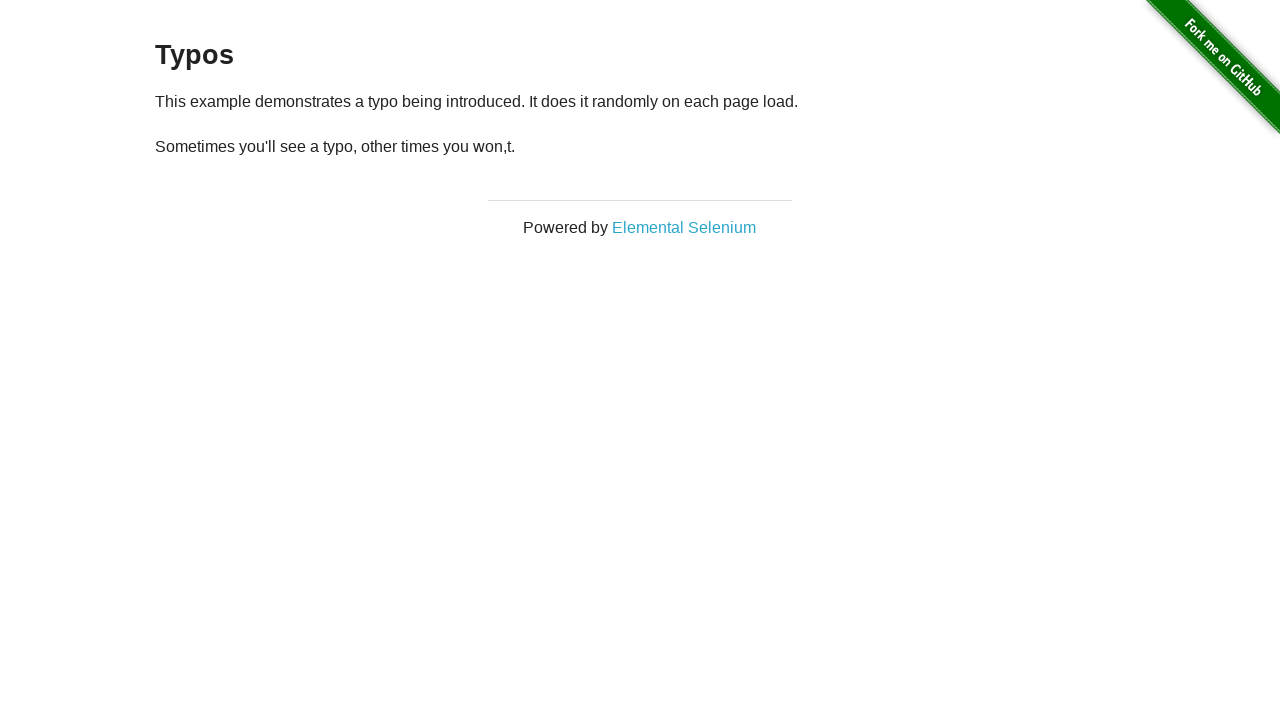

Reloaded page to check for typos again
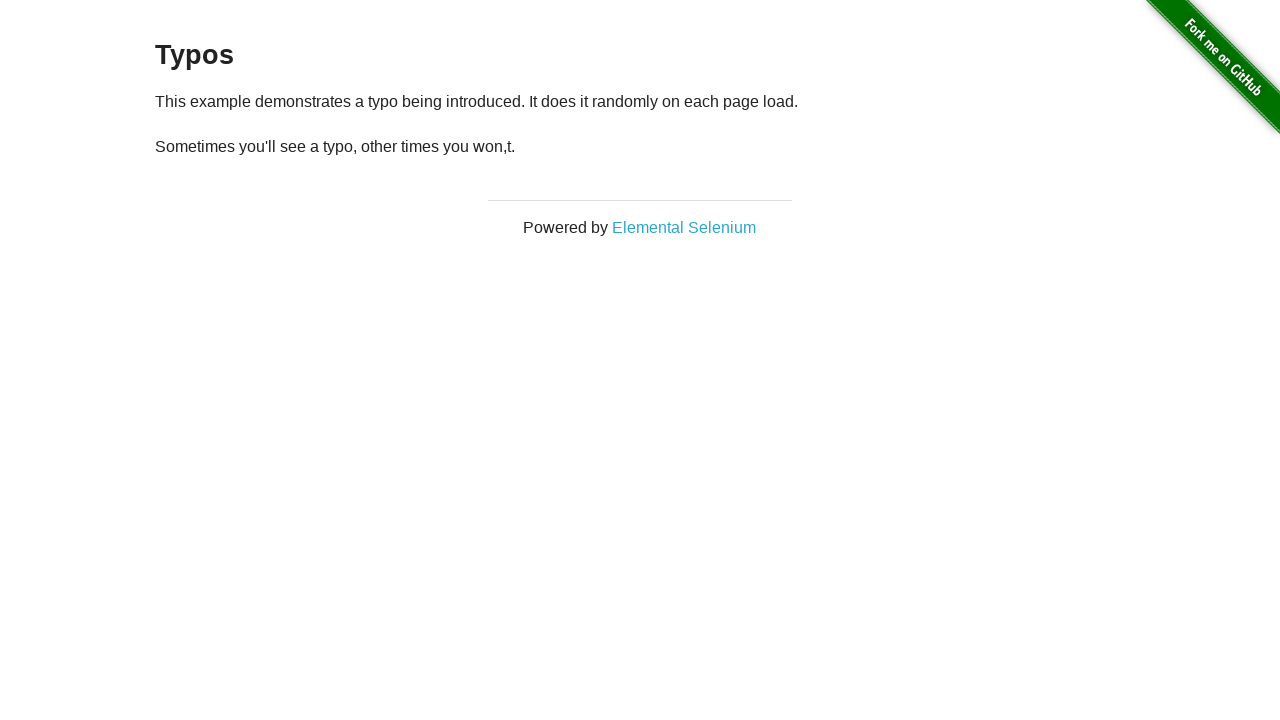

Waited for paragraph to load after page reload
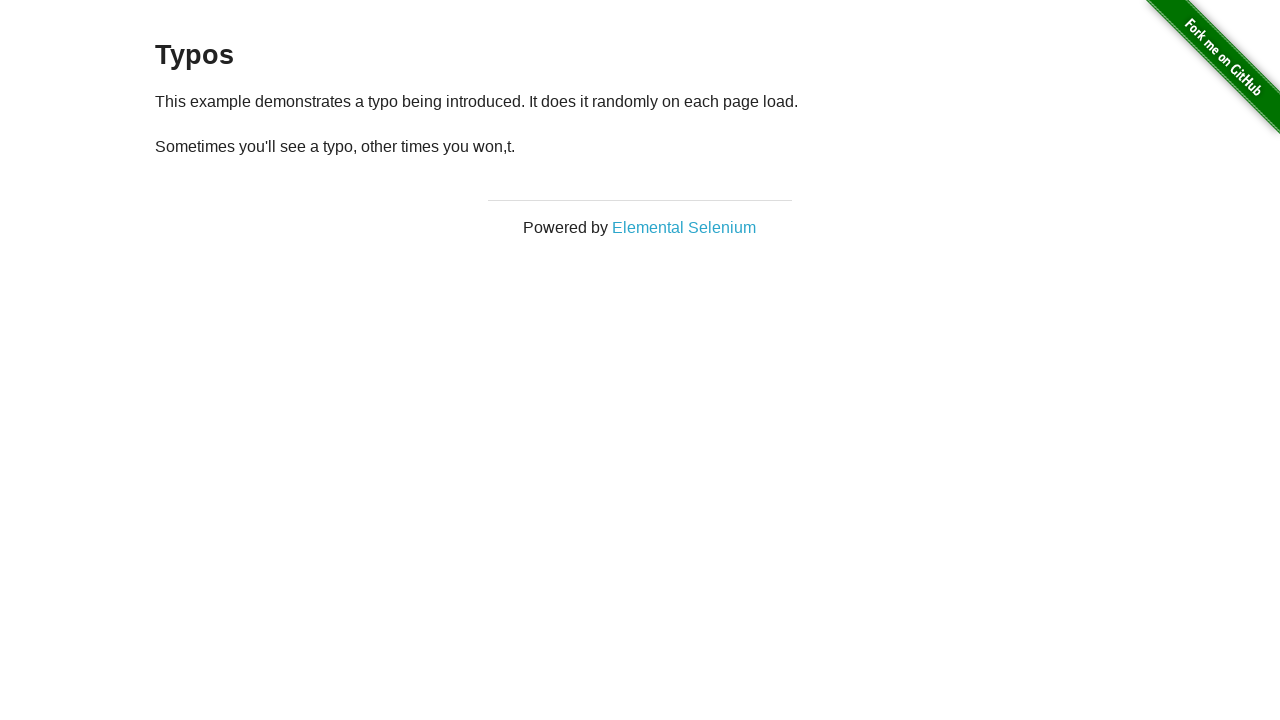

Retrieved paragraph text: '
  Sometimes you'll see a typo, other times you won,t.
'
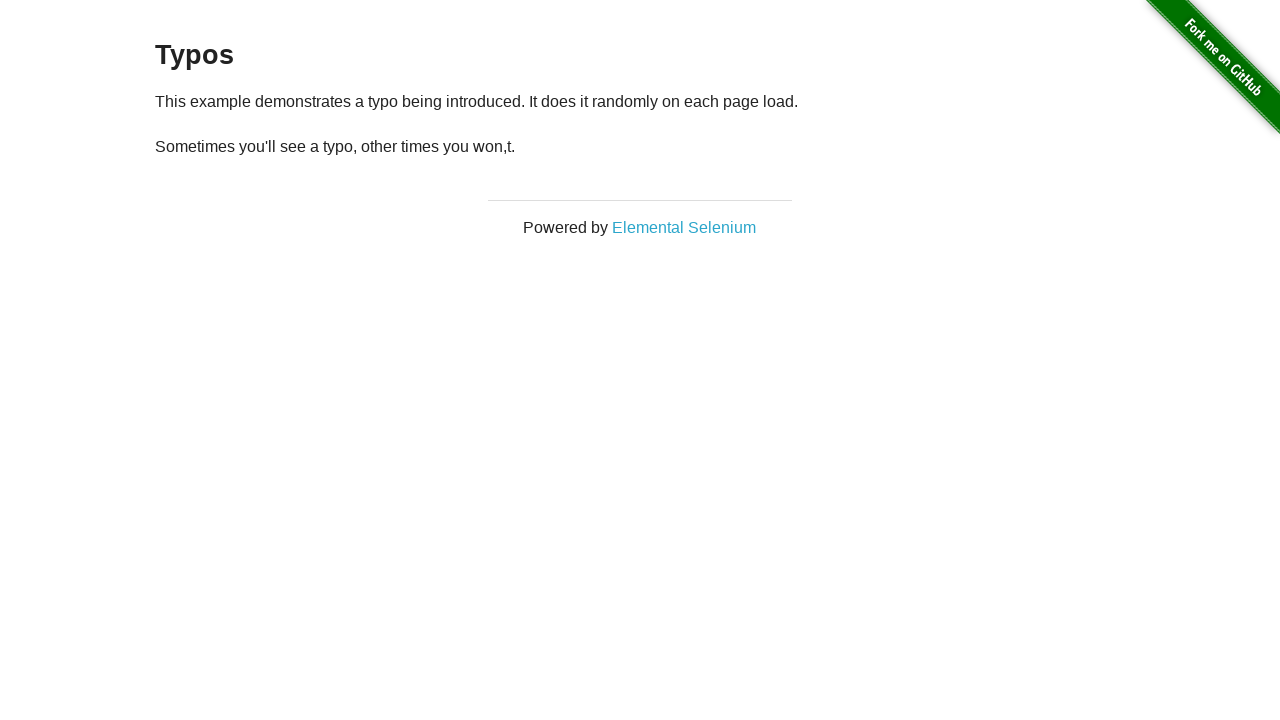

Reloaded page to check for typos again
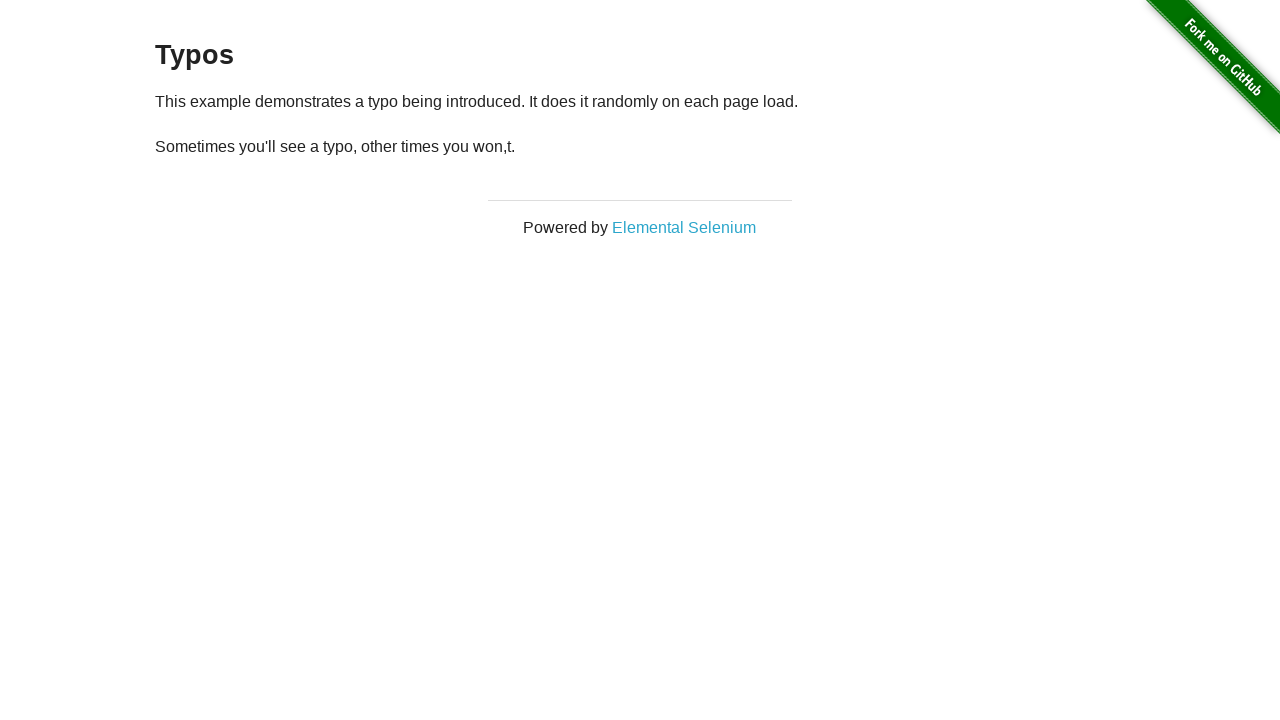

Waited for paragraph to load after page reload
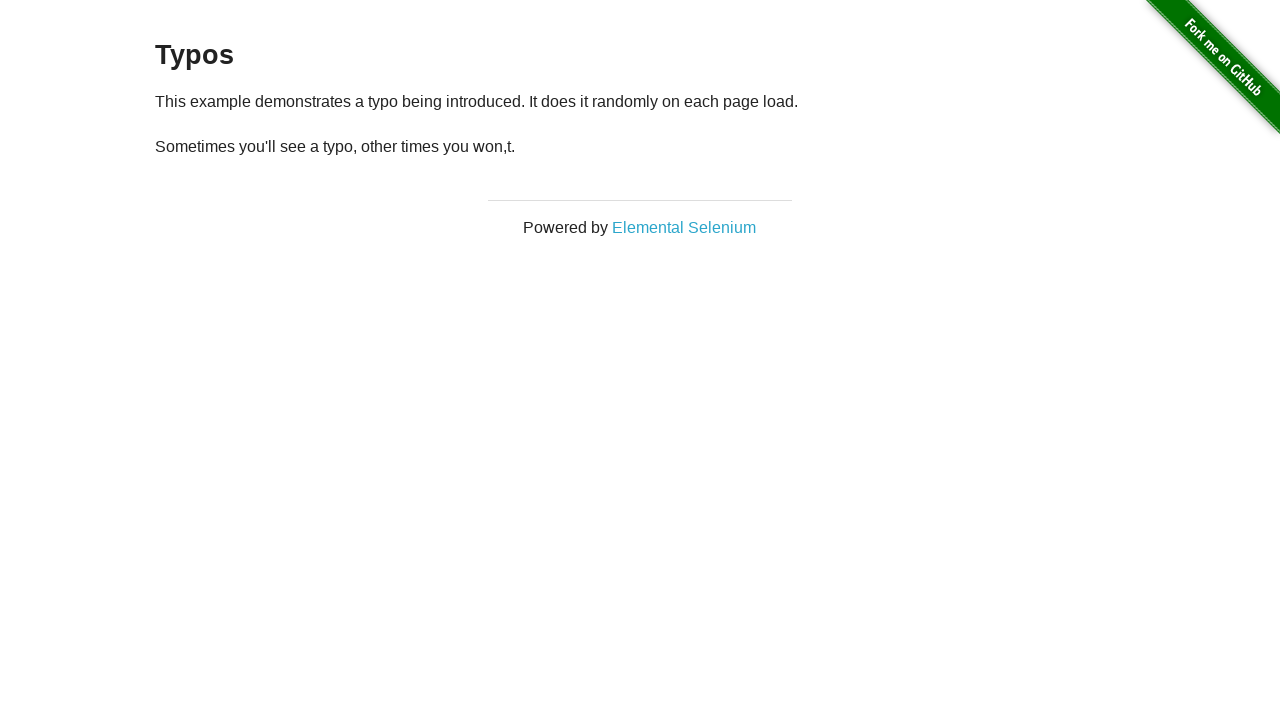

Retrieved paragraph text: '
  Sometimes you'll see a typo, other times you won,t.
'
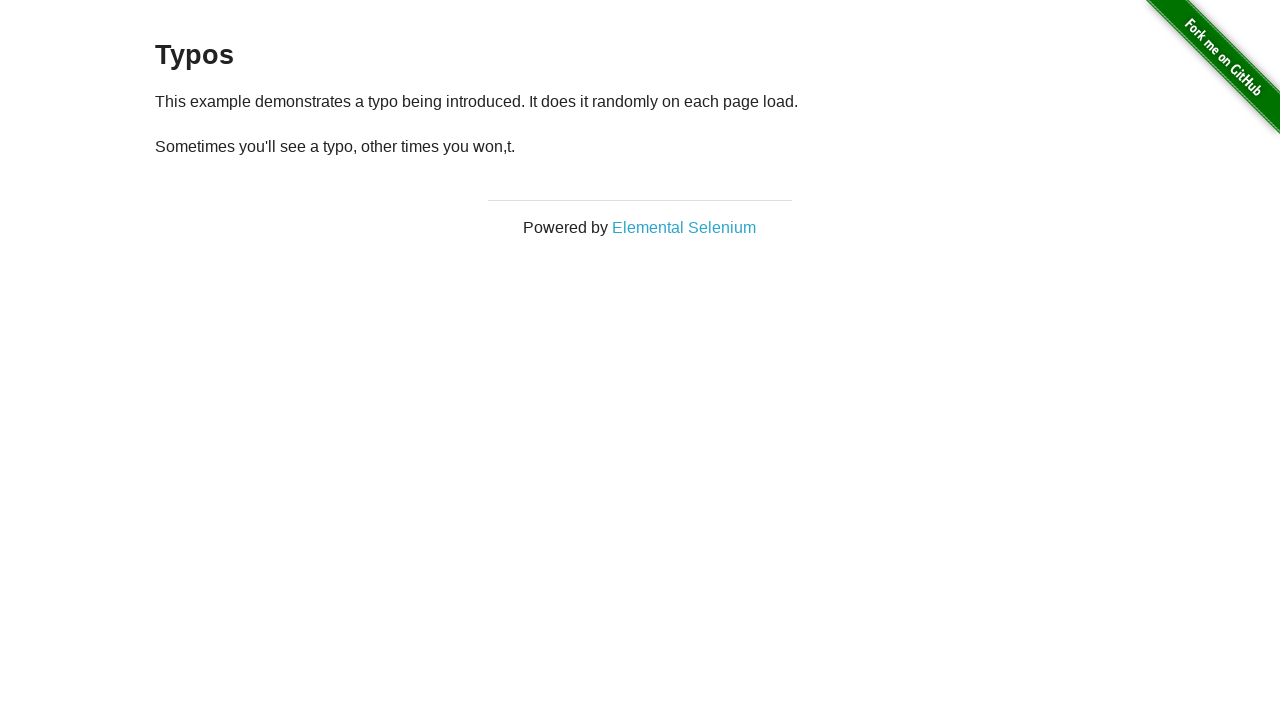

Reloaded page to check for typos again
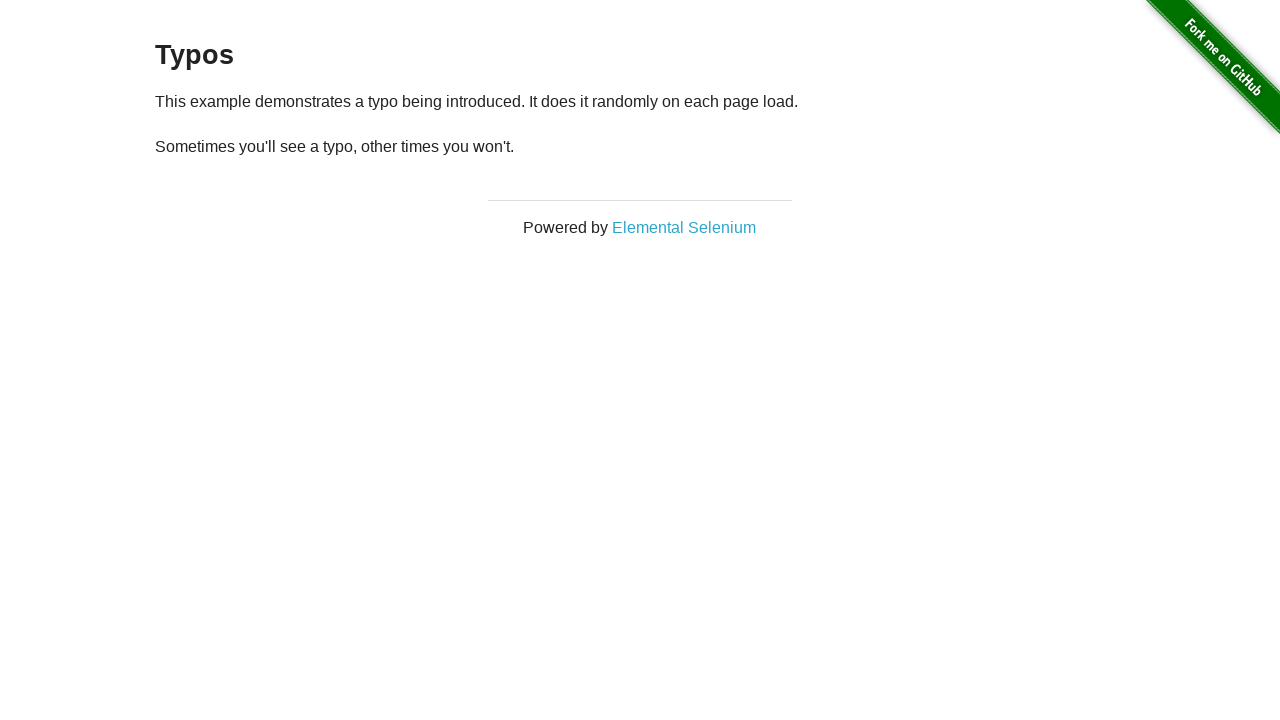

Waited for paragraph to load after page reload
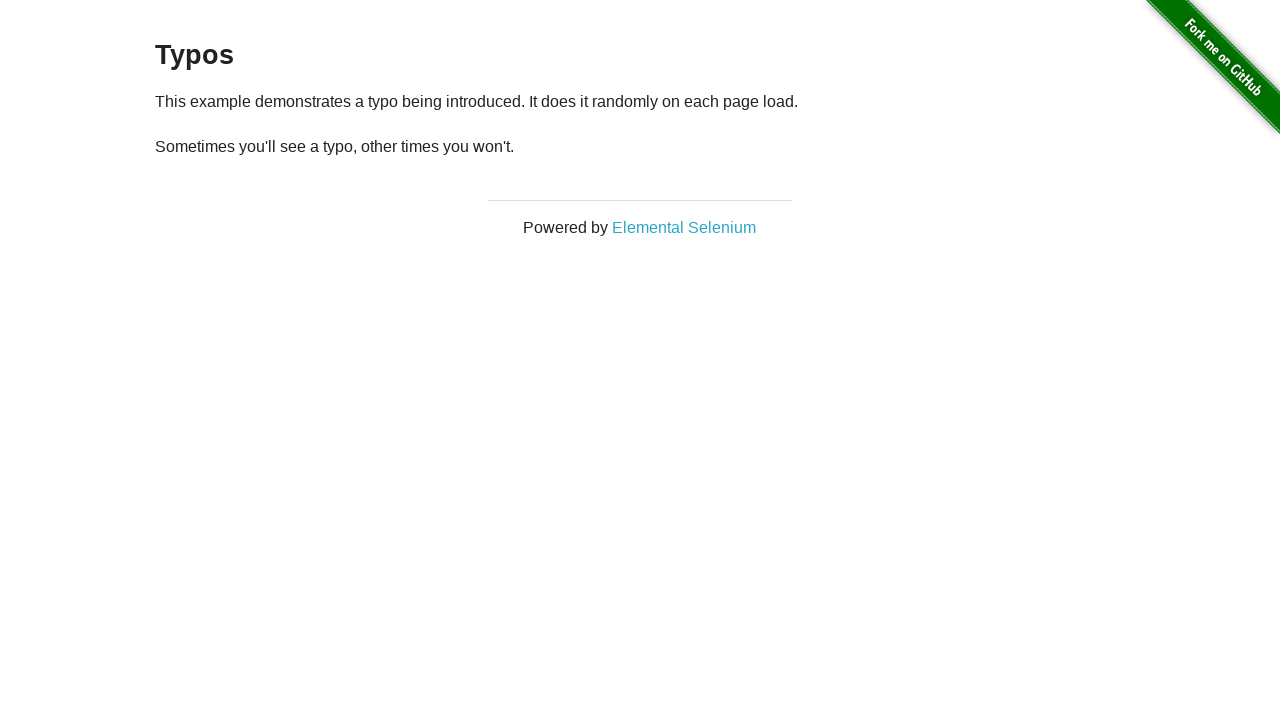

Retrieved paragraph text: '
  Sometimes you'll see a typo, other times you won't.
'
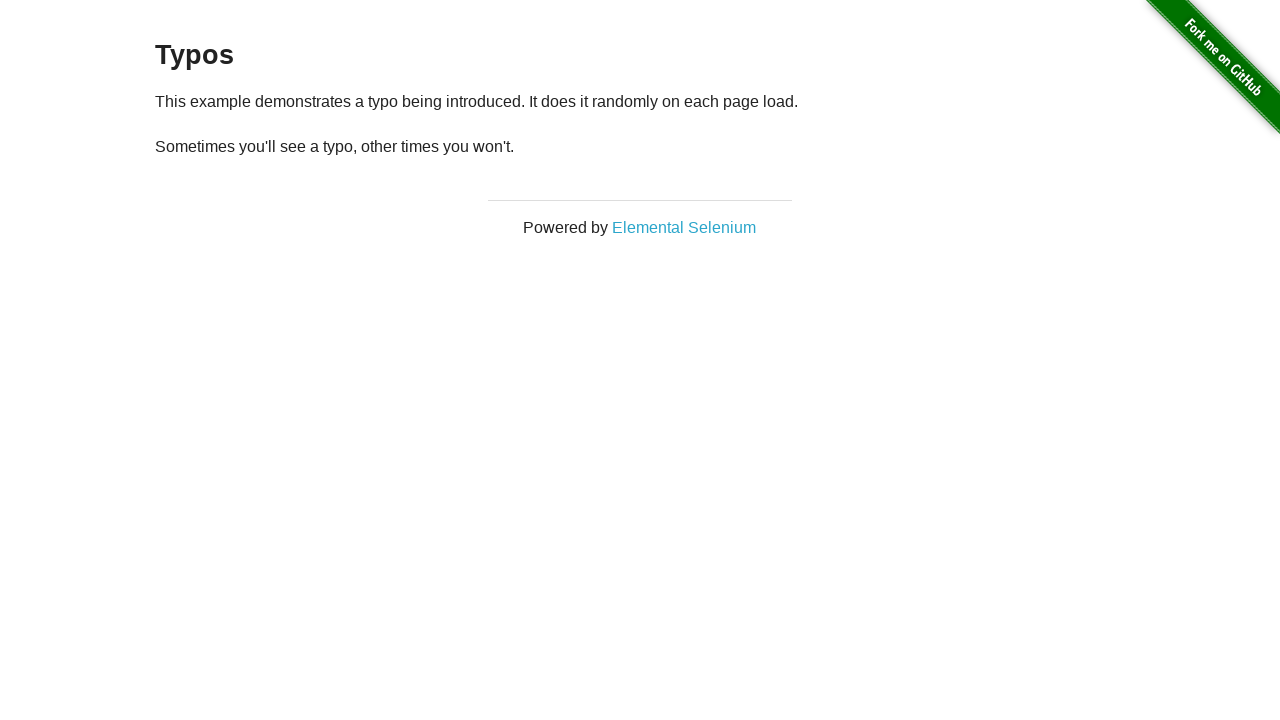

Reloaded page to check for typos again
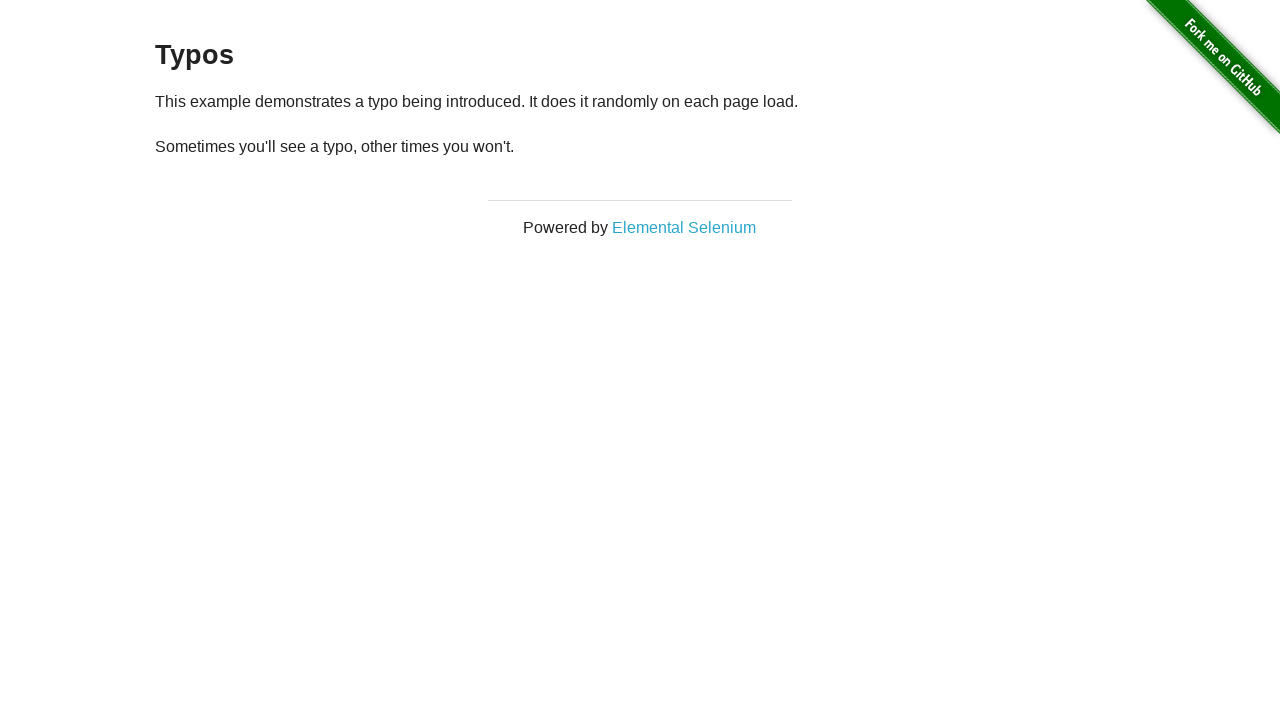

Waited for paragraph to load after page reload
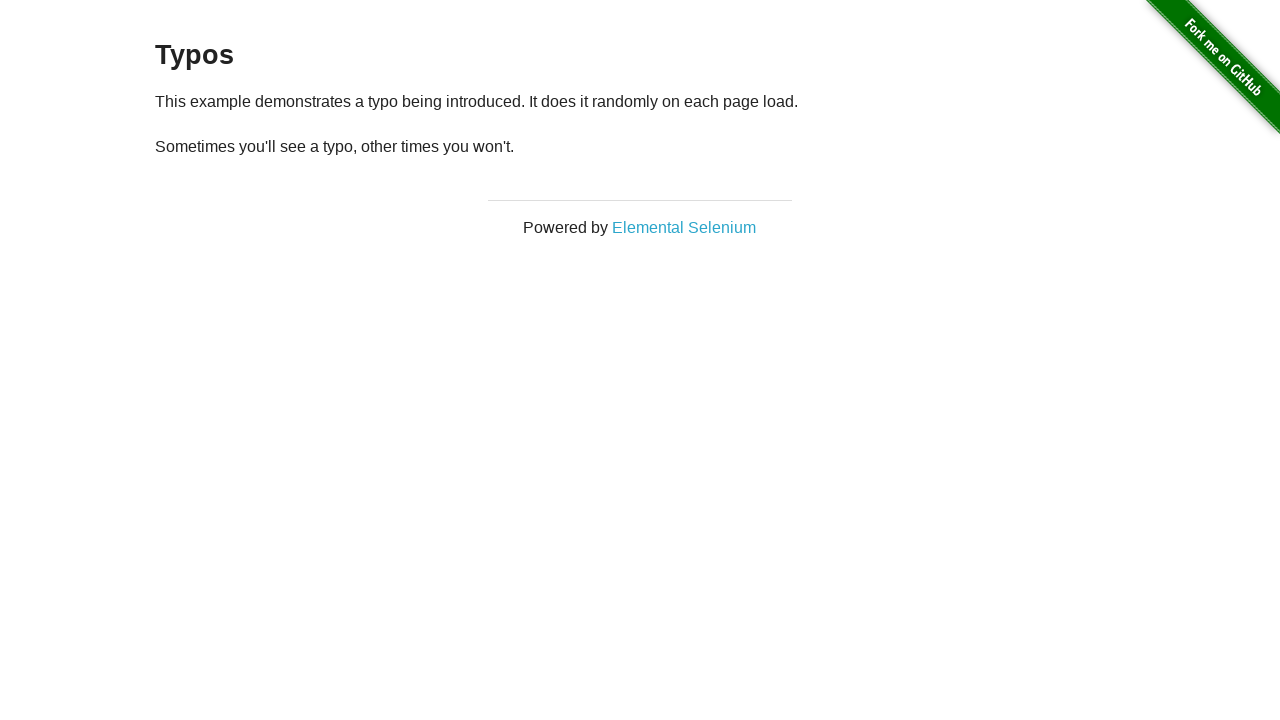

Retrieved paragraph text: '
  Sometimes you'll see a typo, other times you won't.
'
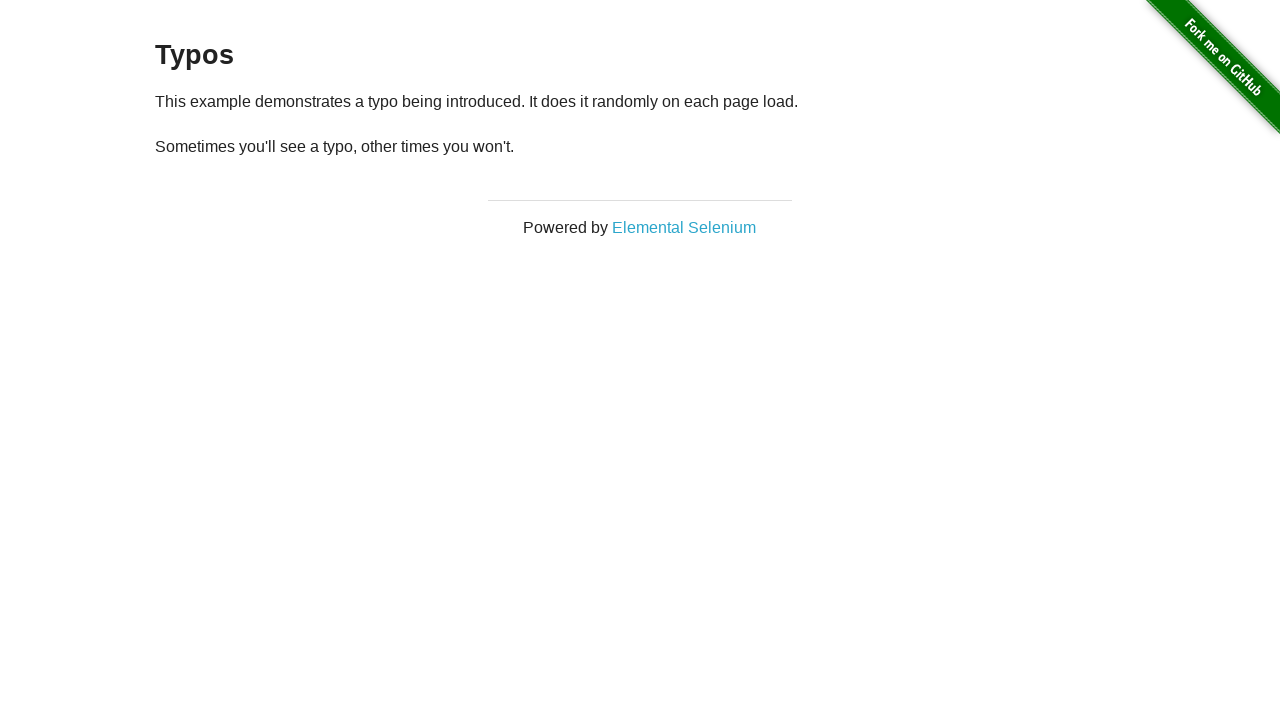

Reloaded page to check for typos again
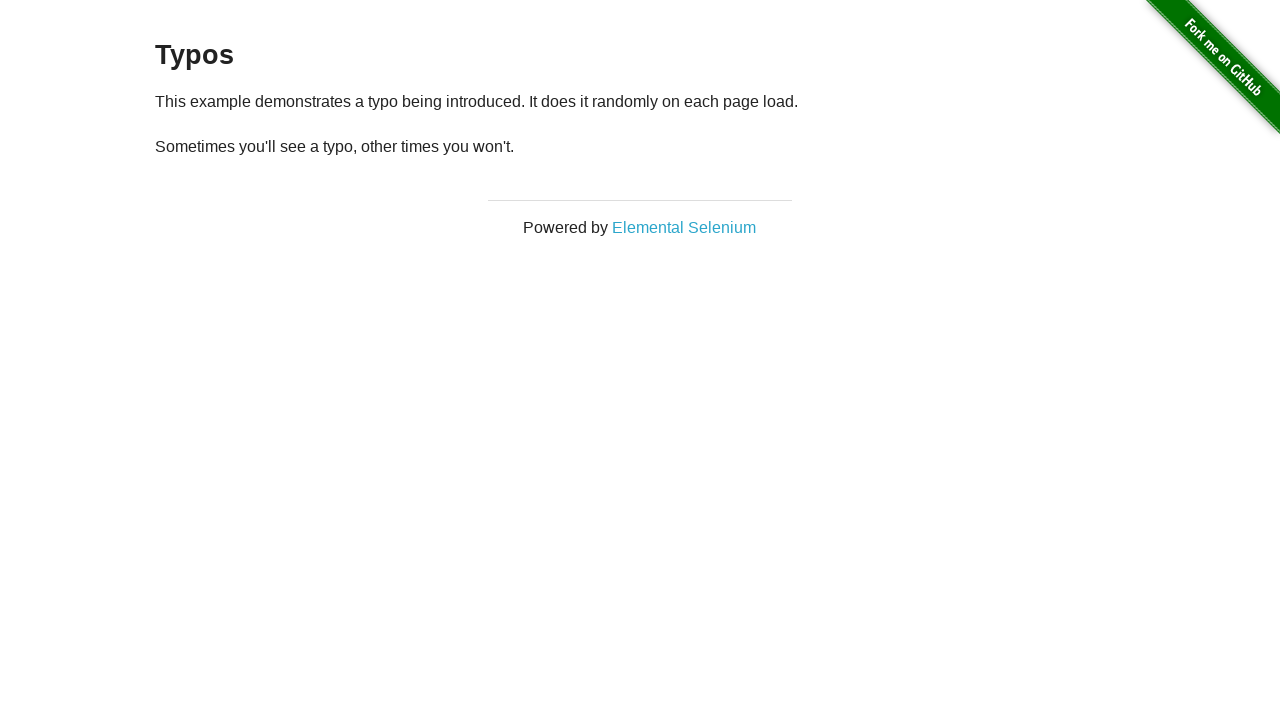

Waited for paragraph to load after page reload
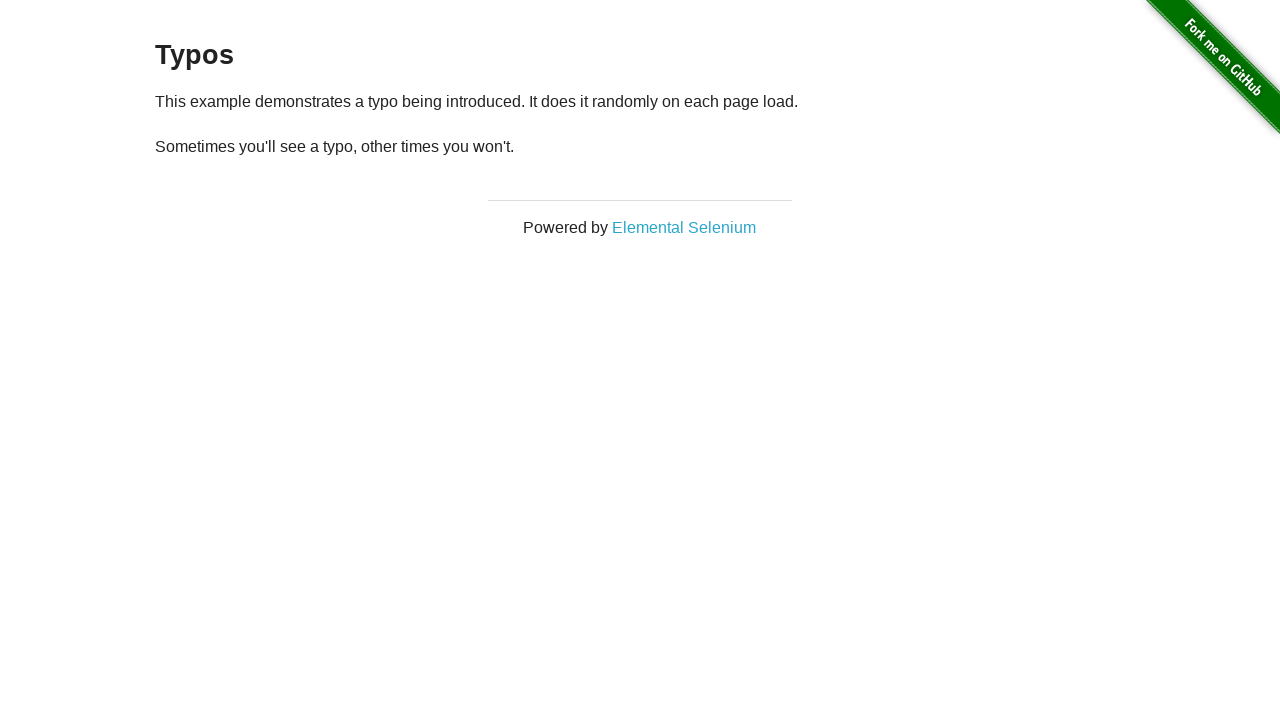

Retrieved paragraph text: '
  Sometimes you'll see a typo, other times you won't.
'
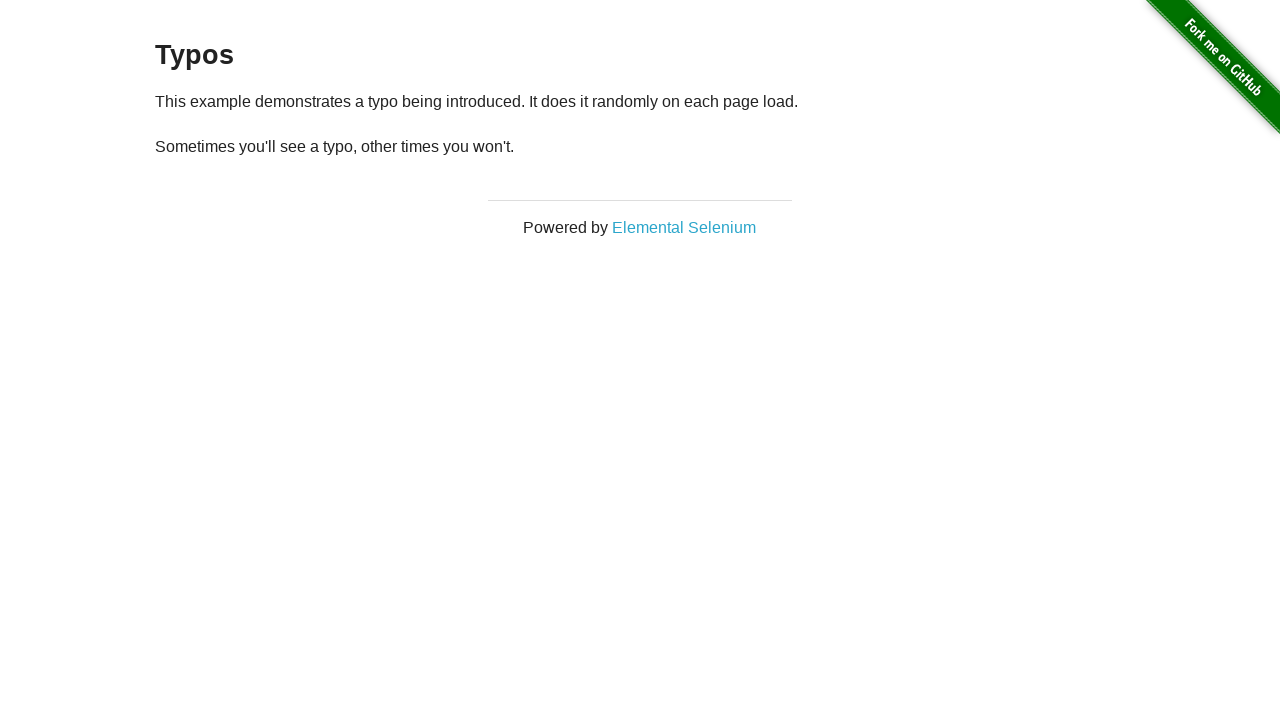

Reloaded page to check for typos again
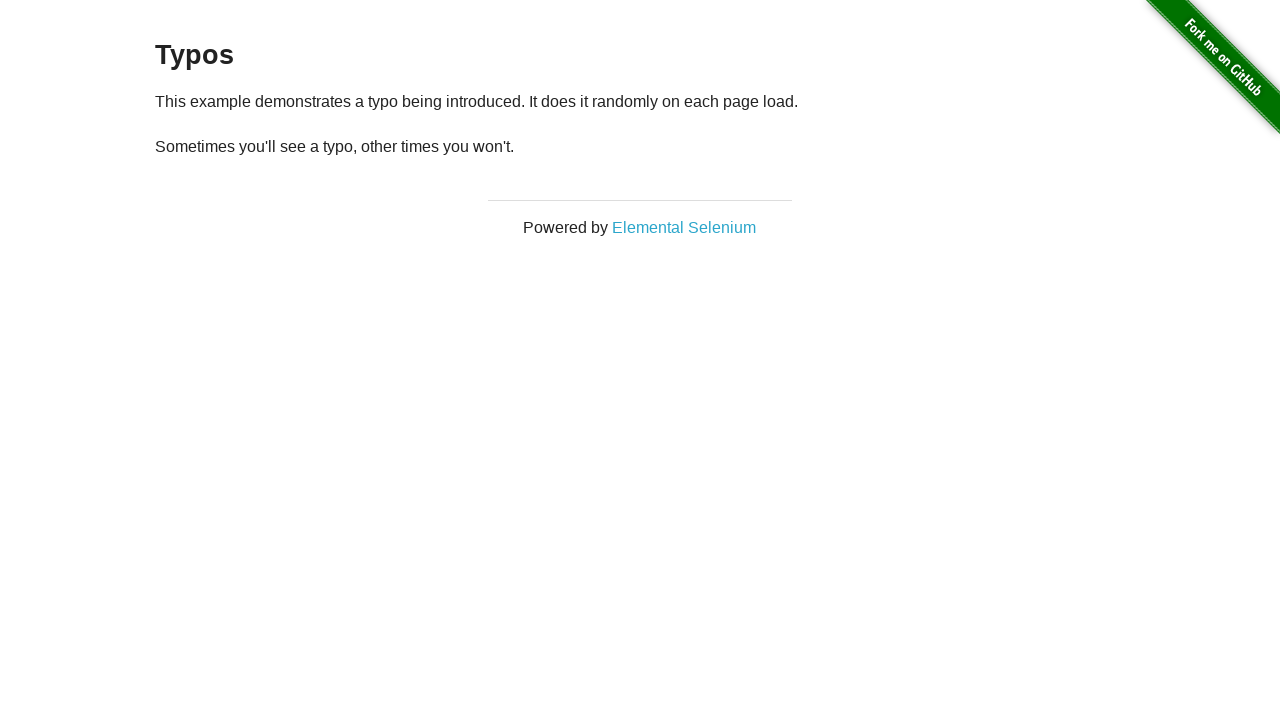

Waited for paragraph to load after page reload
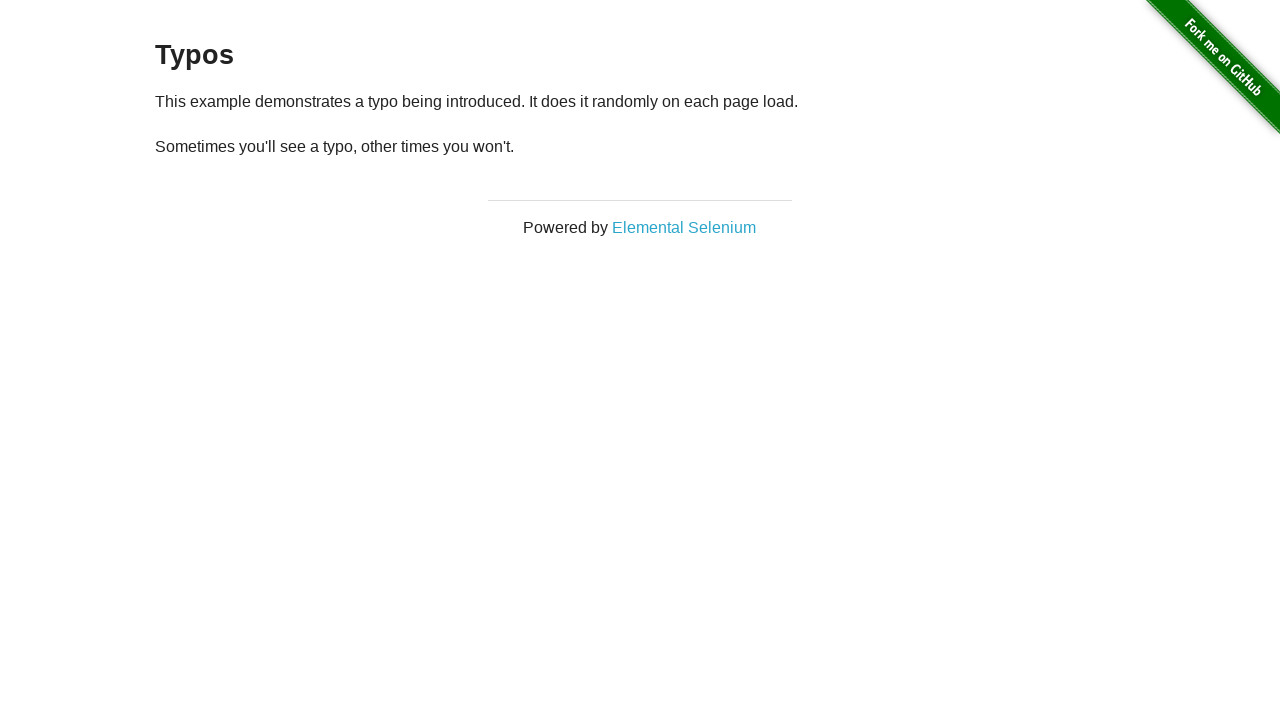

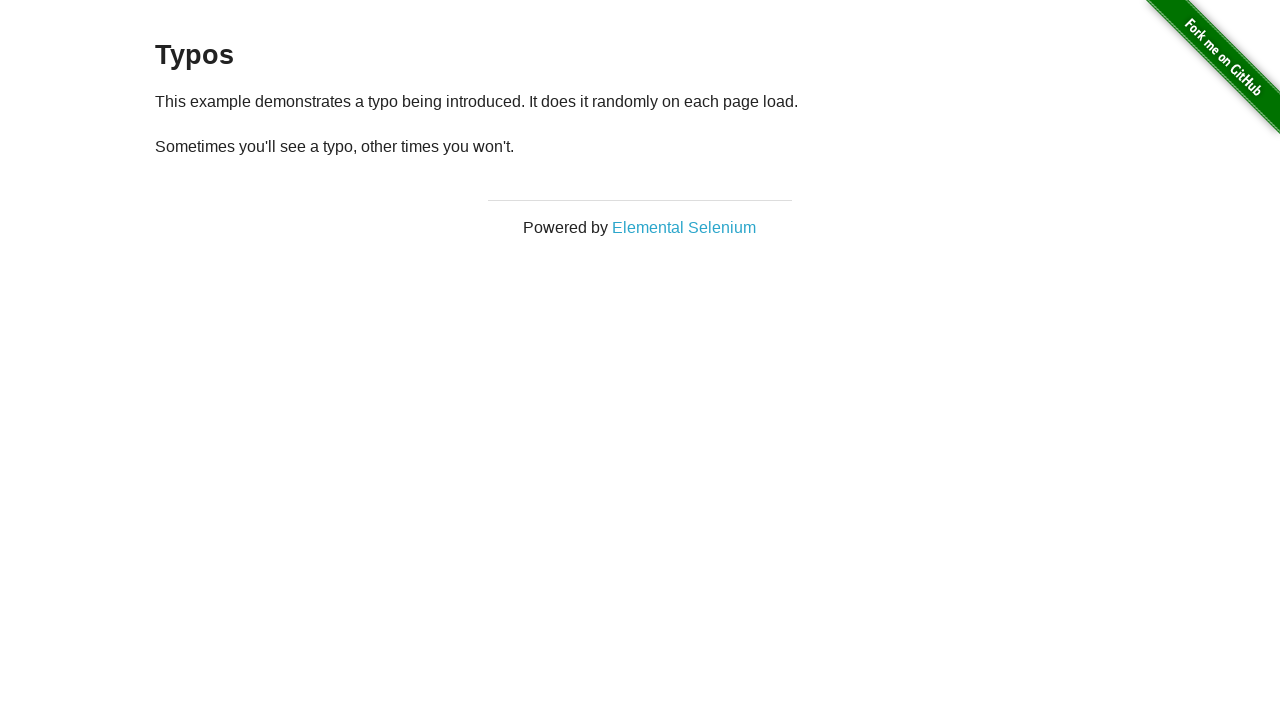